Fills out a Google Form with three text fields (name/source, date/time, and a yes/no response) and submits it

Starting URL: https://docs.google.com/forms/d/e/1FAIpQLSdo7cVObaa9W5K0Dpe_ndeO6BDlvojeYsIKC0JKQ2MczPGJCg/viewform?usp=sf_link

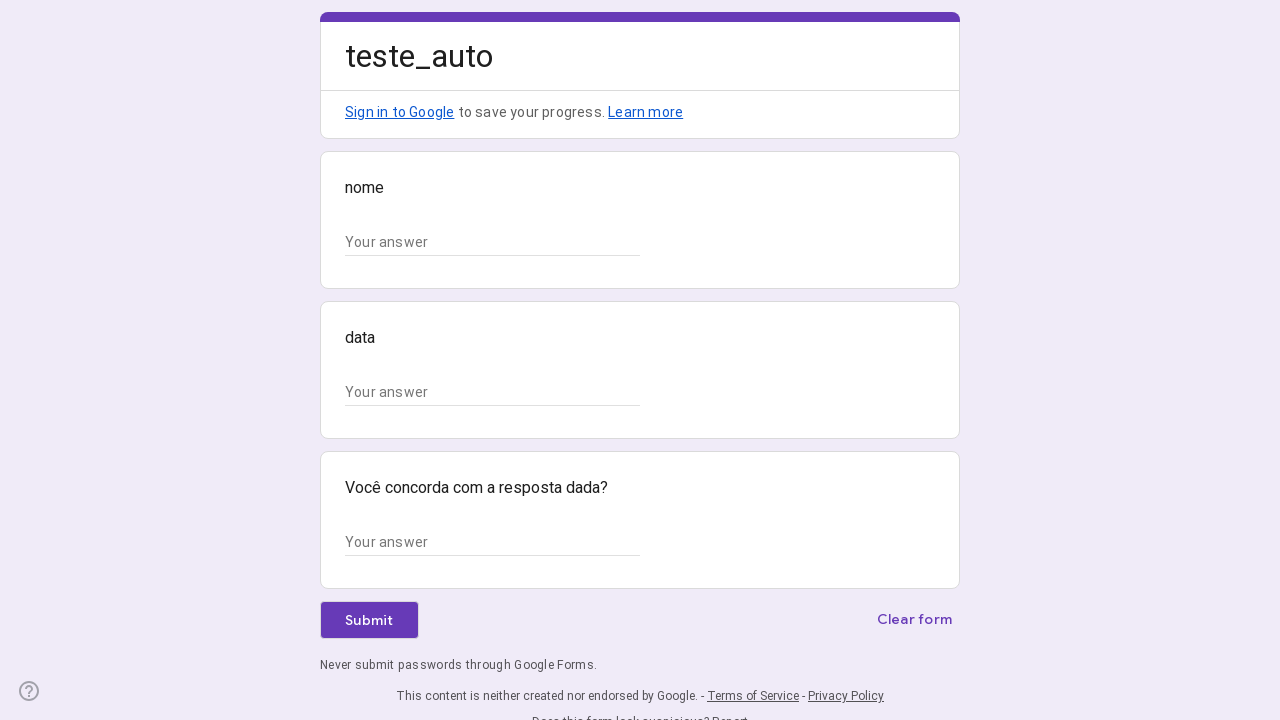

Form loaded and text input fields are visible
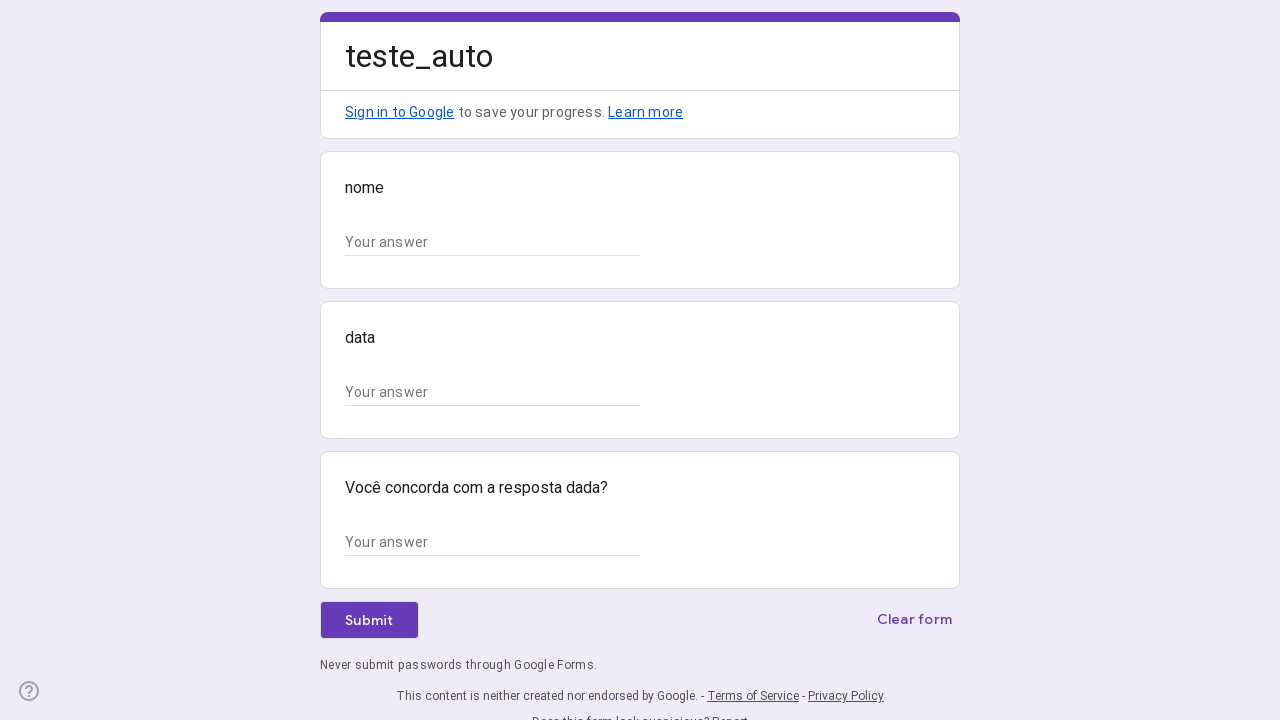

Filled first text field (name/source) with 'App' on //*[@id="mG61Hd"]/div[2]/div/div[2]/div/div/div/div[2]/div/div[1]/div/div[1]/inp
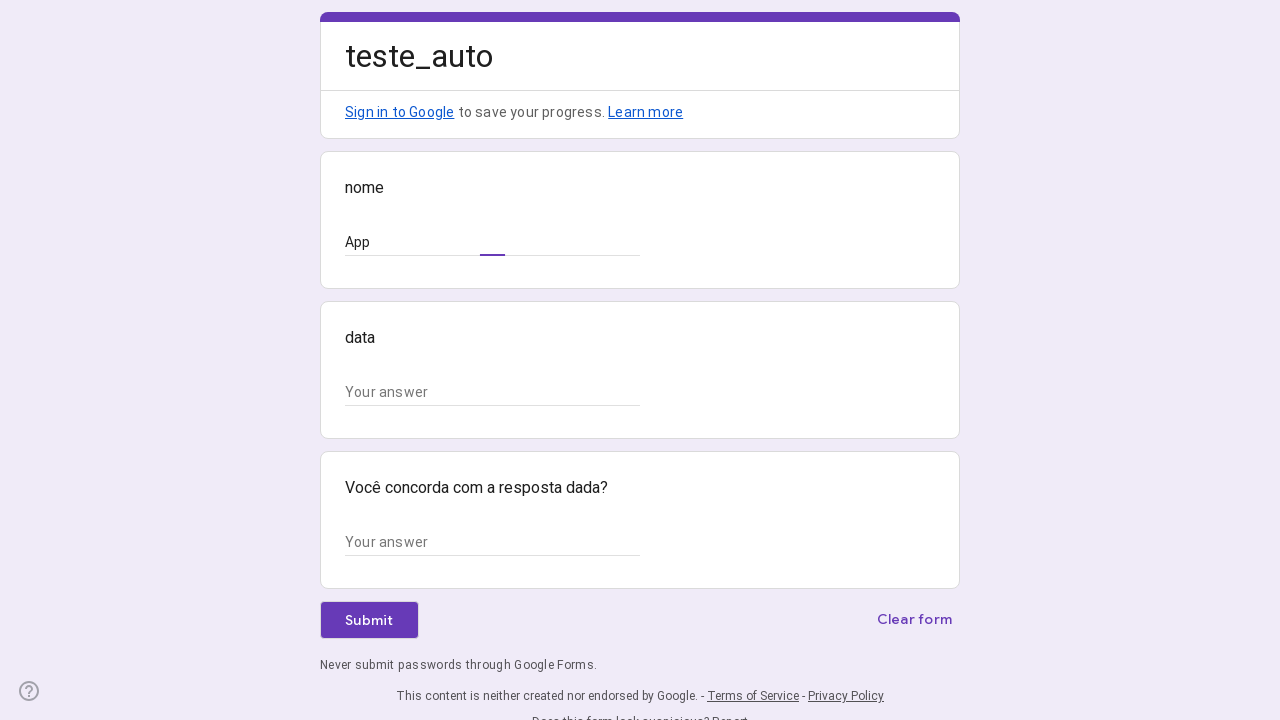

Filled date/time field with current timestamp: 2026-03-01 16:35:34 on //*[@id="mG61Hd"]/div[2]/div/div[2]/div[2]/div/div/div[2]/div/div[1]/div/div[1]/
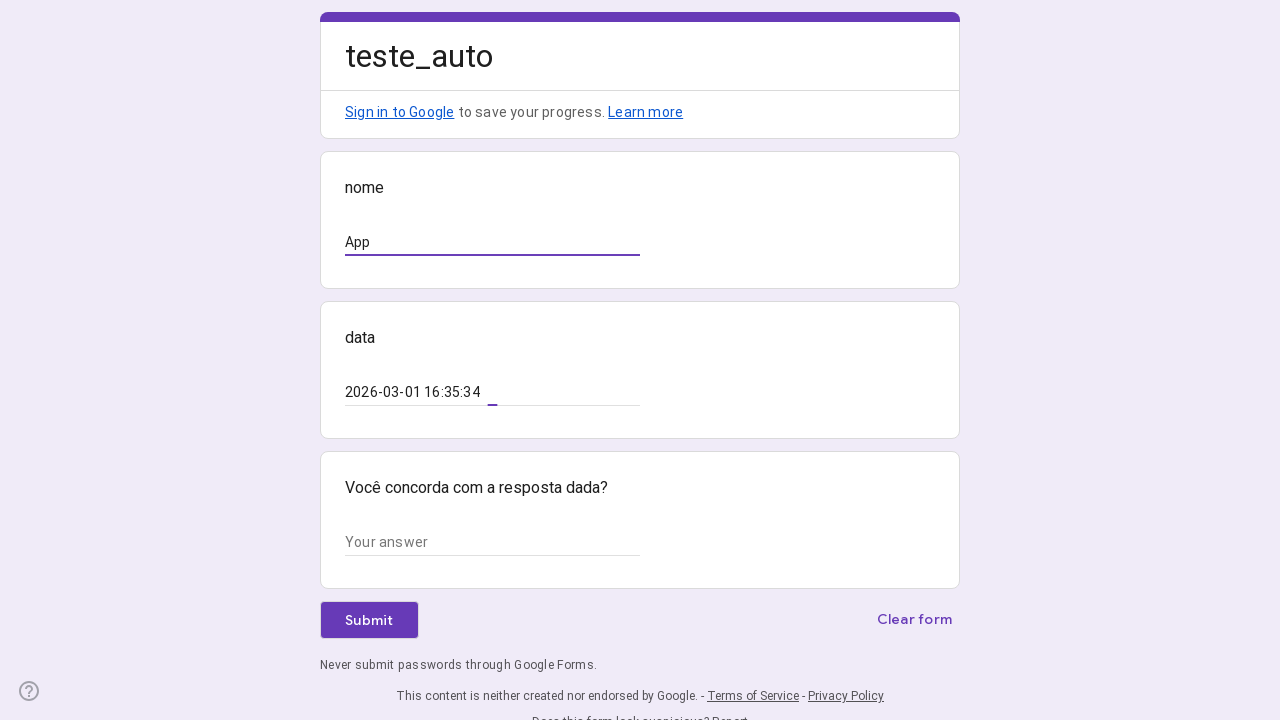

Filled response field with 'Sim' on //*[@id="mG61Hd"]/div[2]/div/div[2]/div[3]/div/div/div[2]/div/div[1]/div/div[1]/
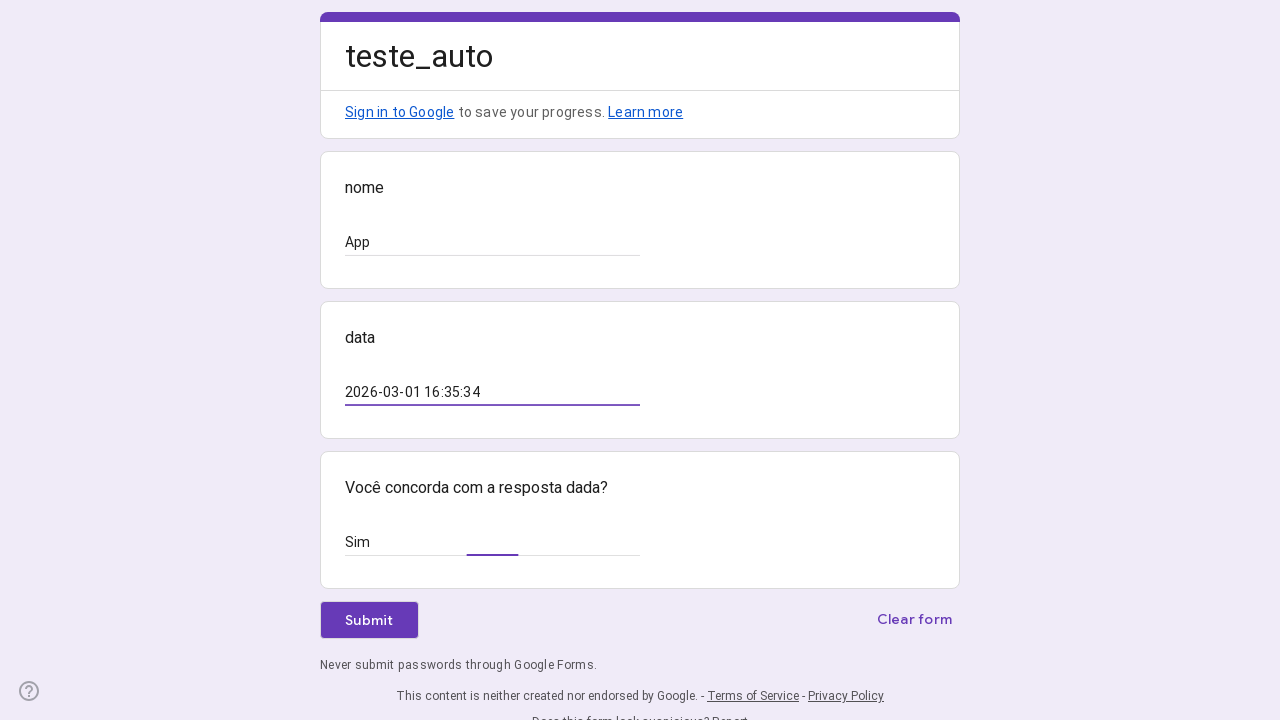

Clicked submit button to submit the Google Form at (369, 620) on xpath=//*[@id="mG61Hd"]/div[2]/div/div[3]/div[1]/div[1]/div/span/span
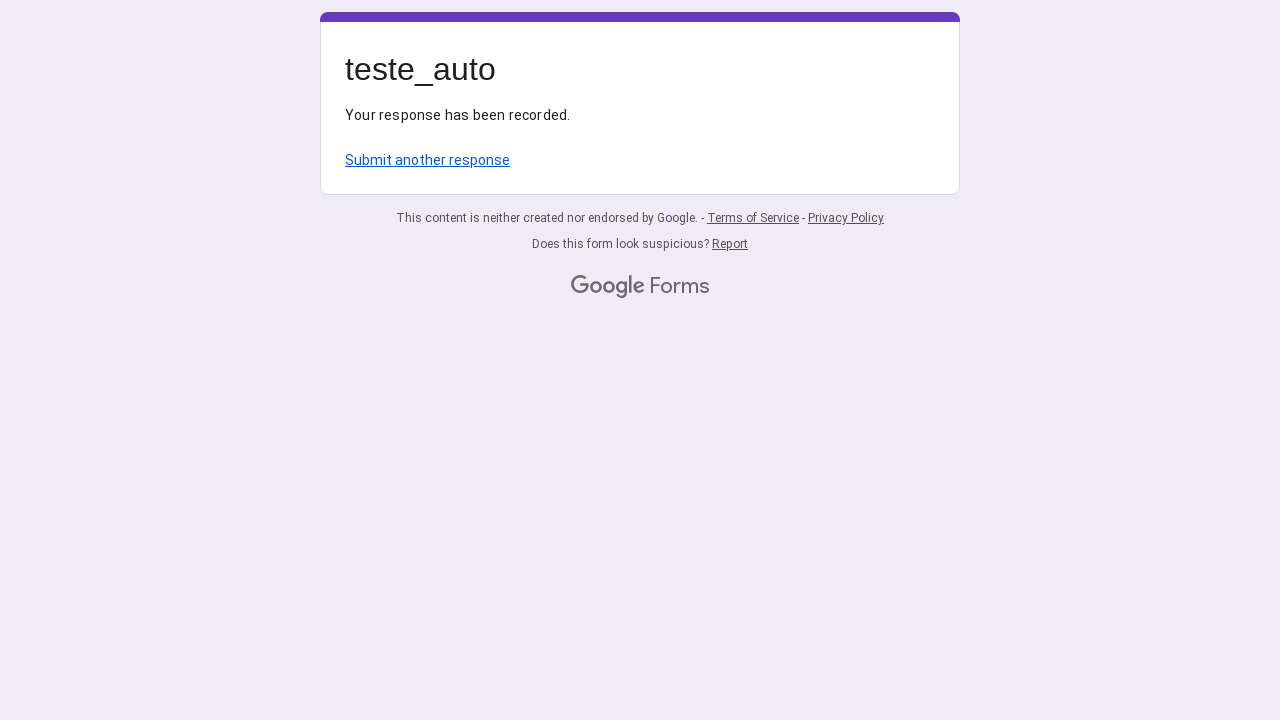

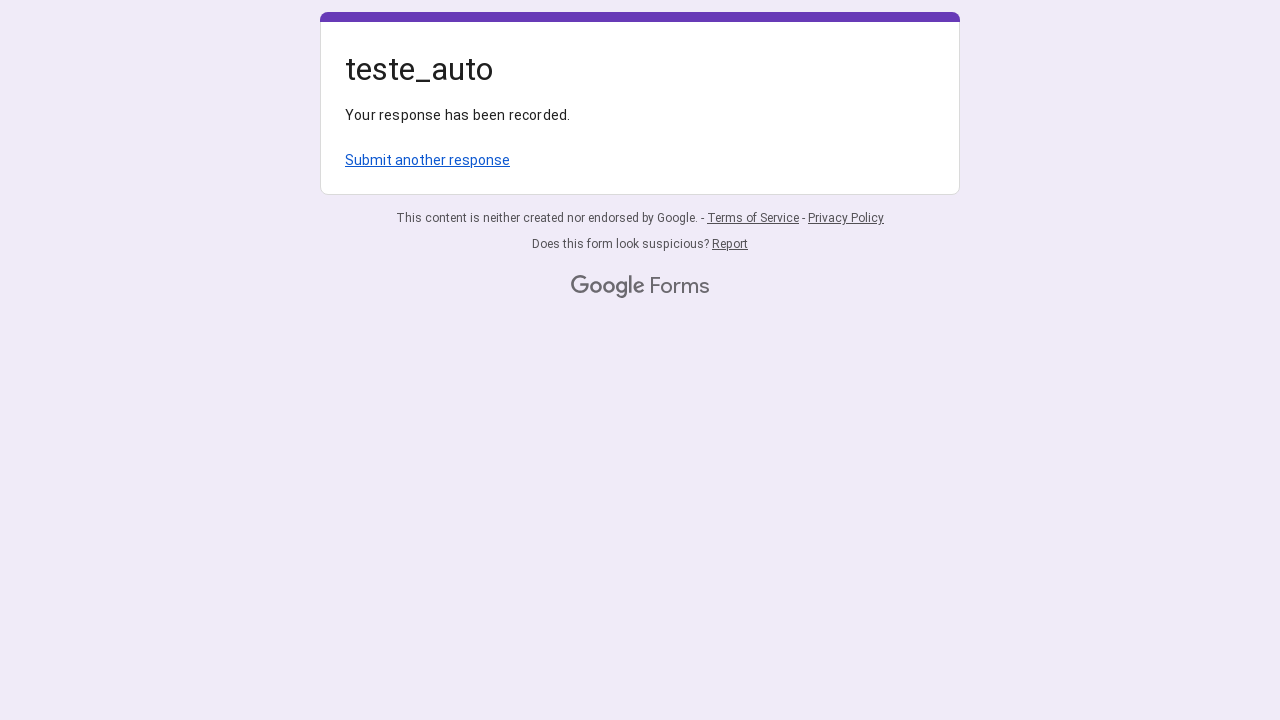